Navigates to the API Testing page by clicking the API Testing link in the navigation and verifies the URL contains 'api_list'

Starting URL: https://automationexercise.com/

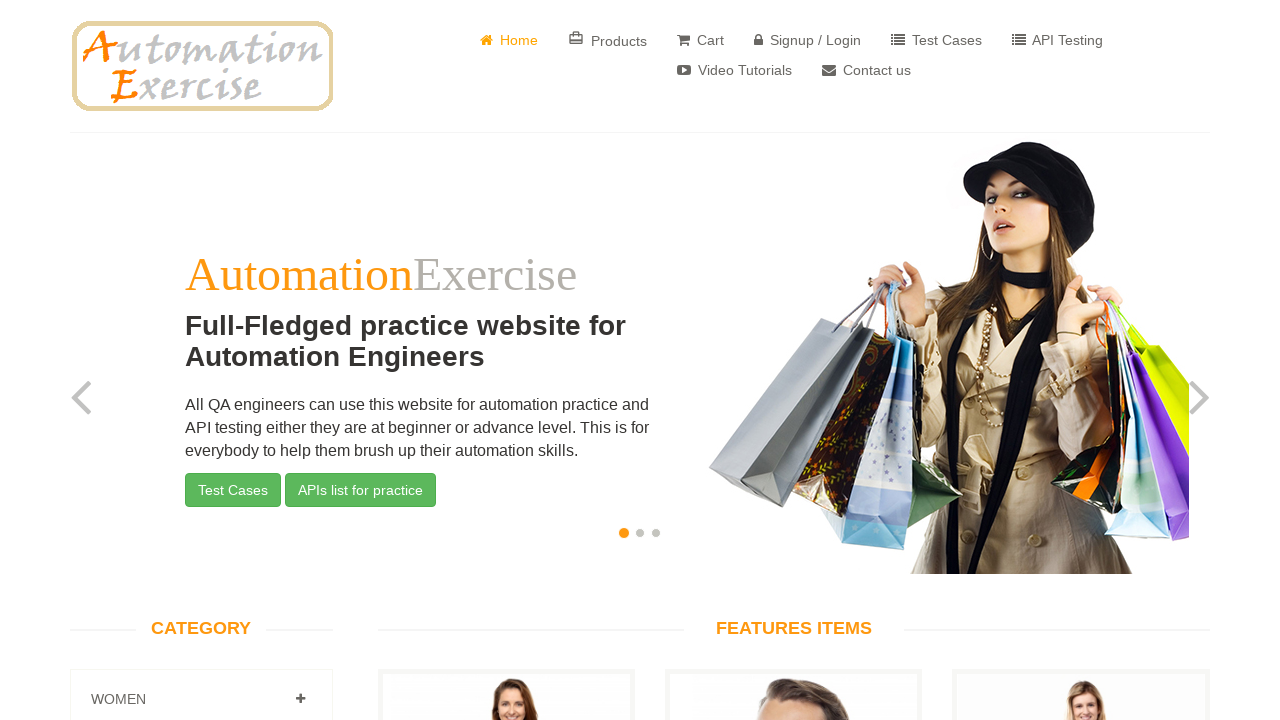

Clicked on API Testing link in navigation at (1058, 40) on a:has-text('API Testing')
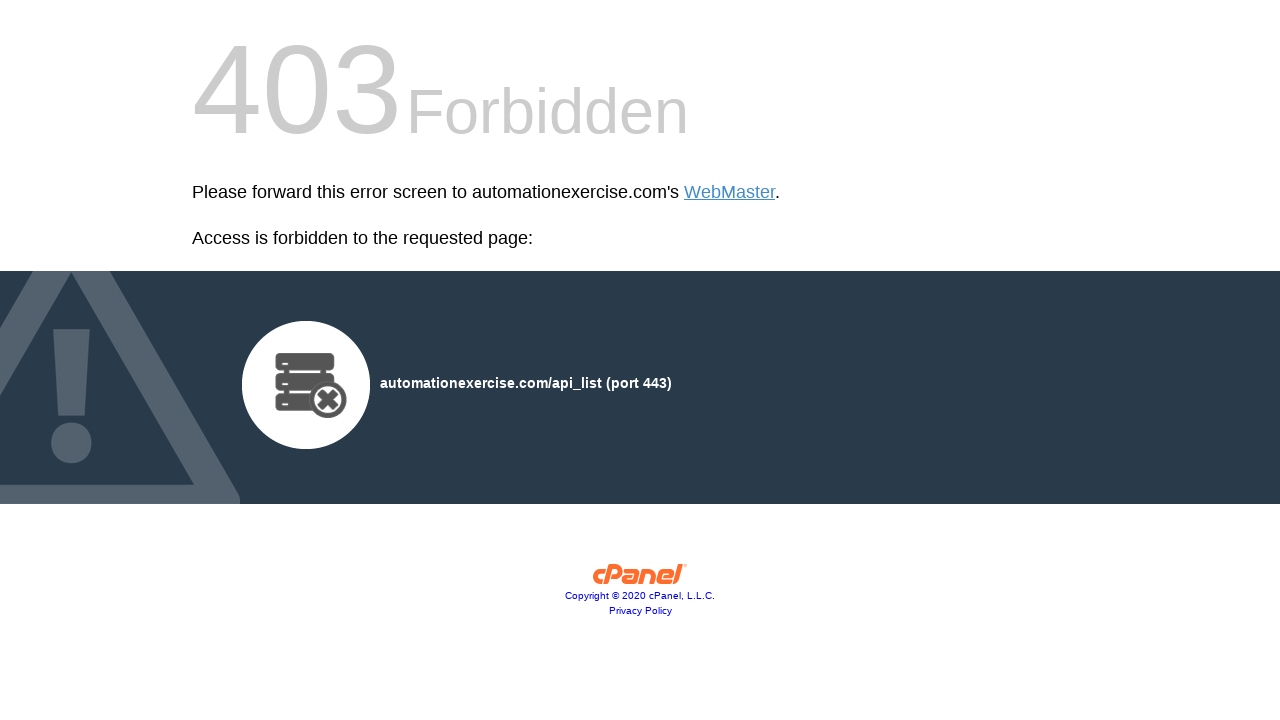

Navigated to API Testing page and verified URL contains 'api_list'
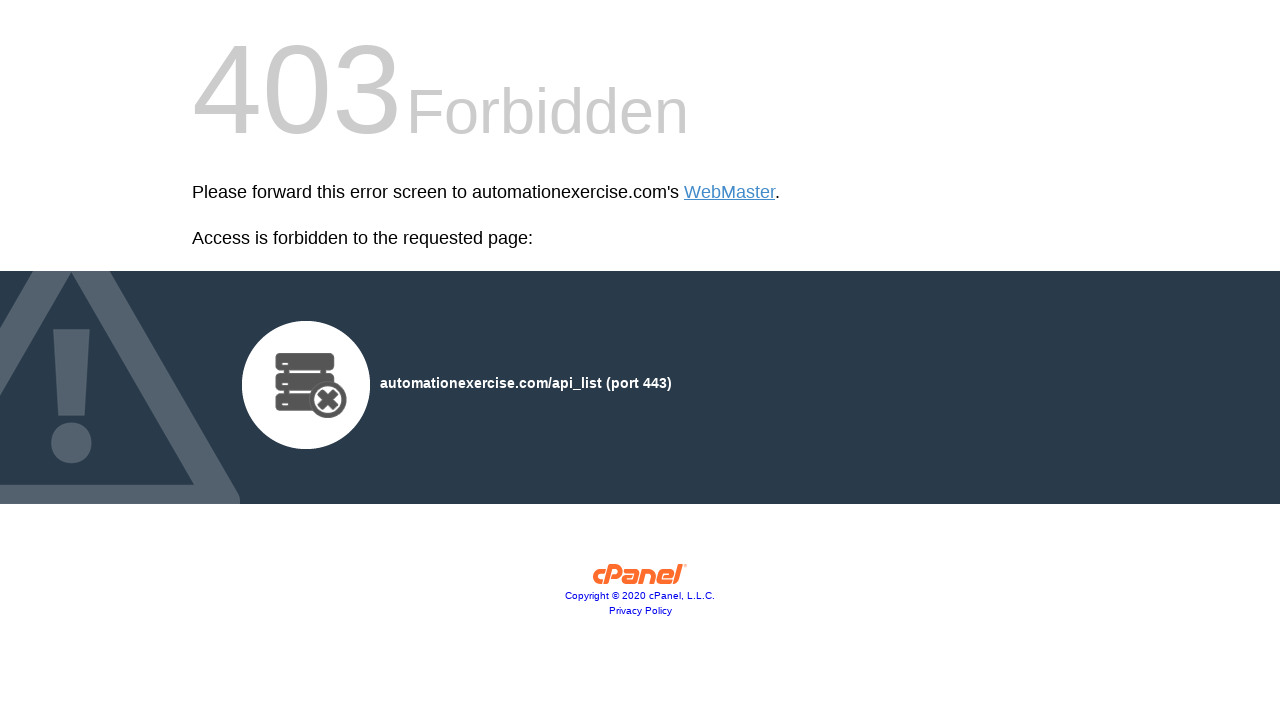

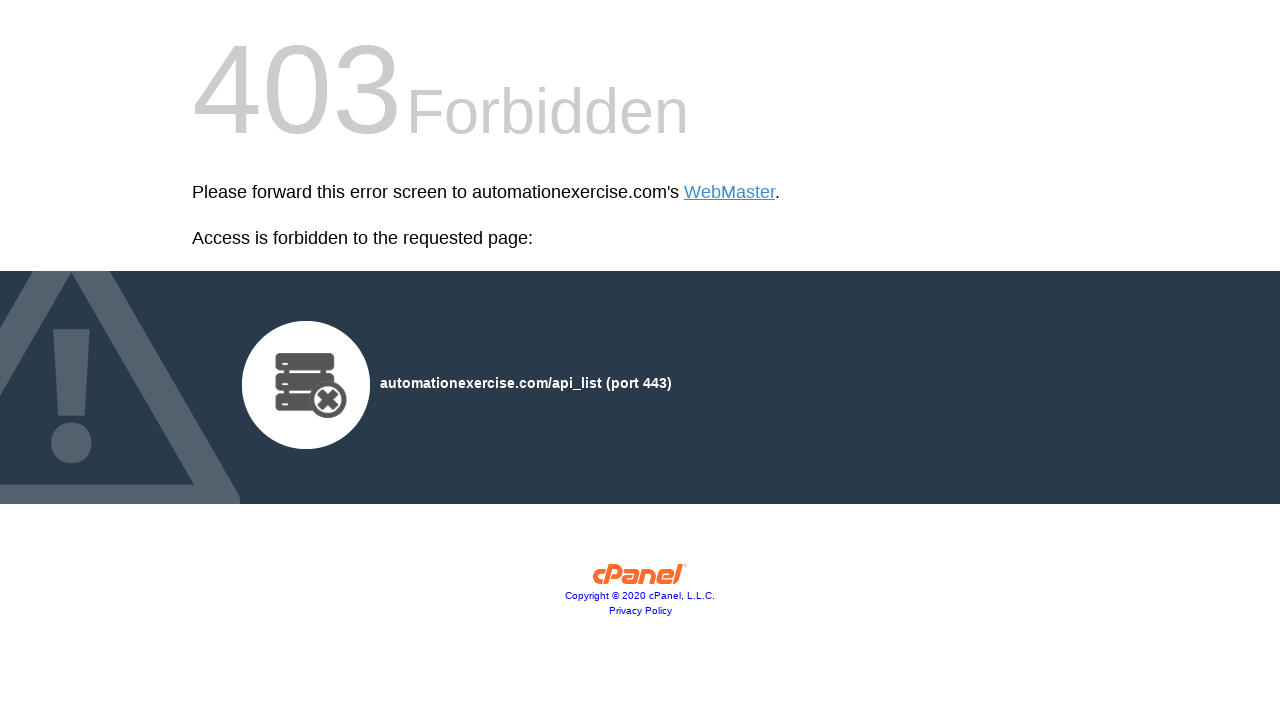